Navigates to Flipkart website and maximizes the browser window to verify the page loads correctly

Starting URL: https://www.flipkart.com/

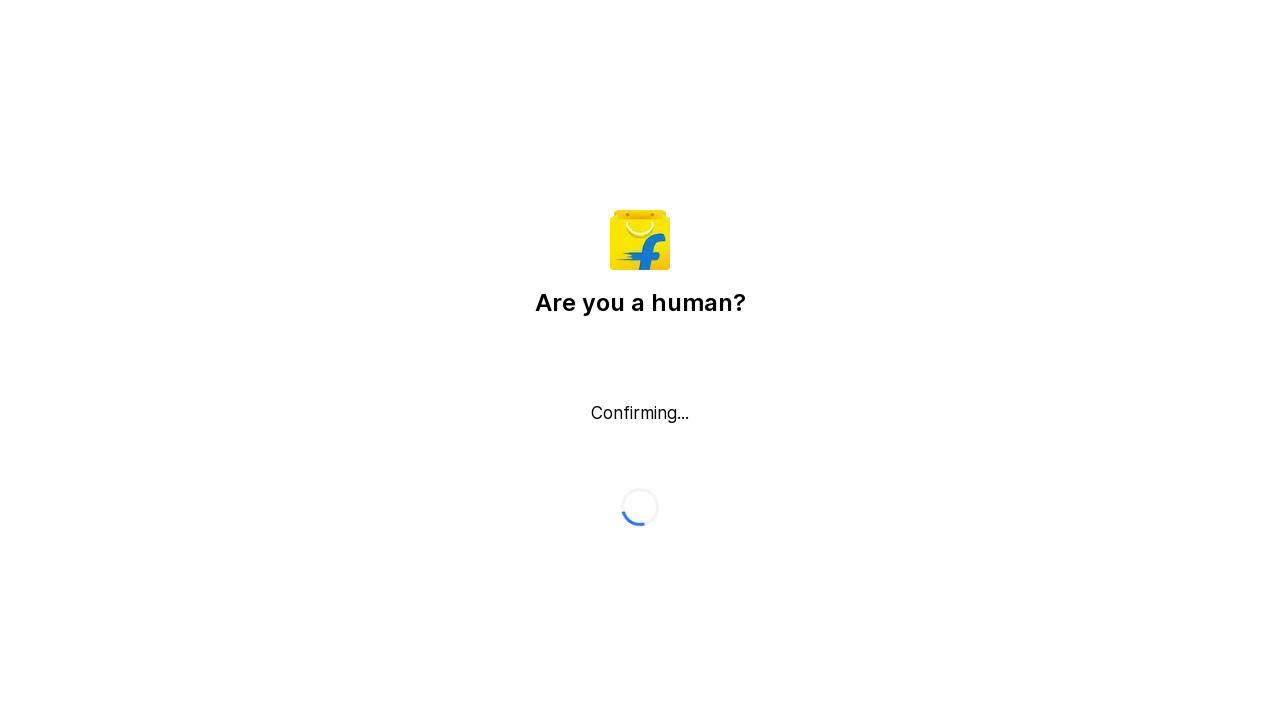

Waited for page DOM to be fully loaded
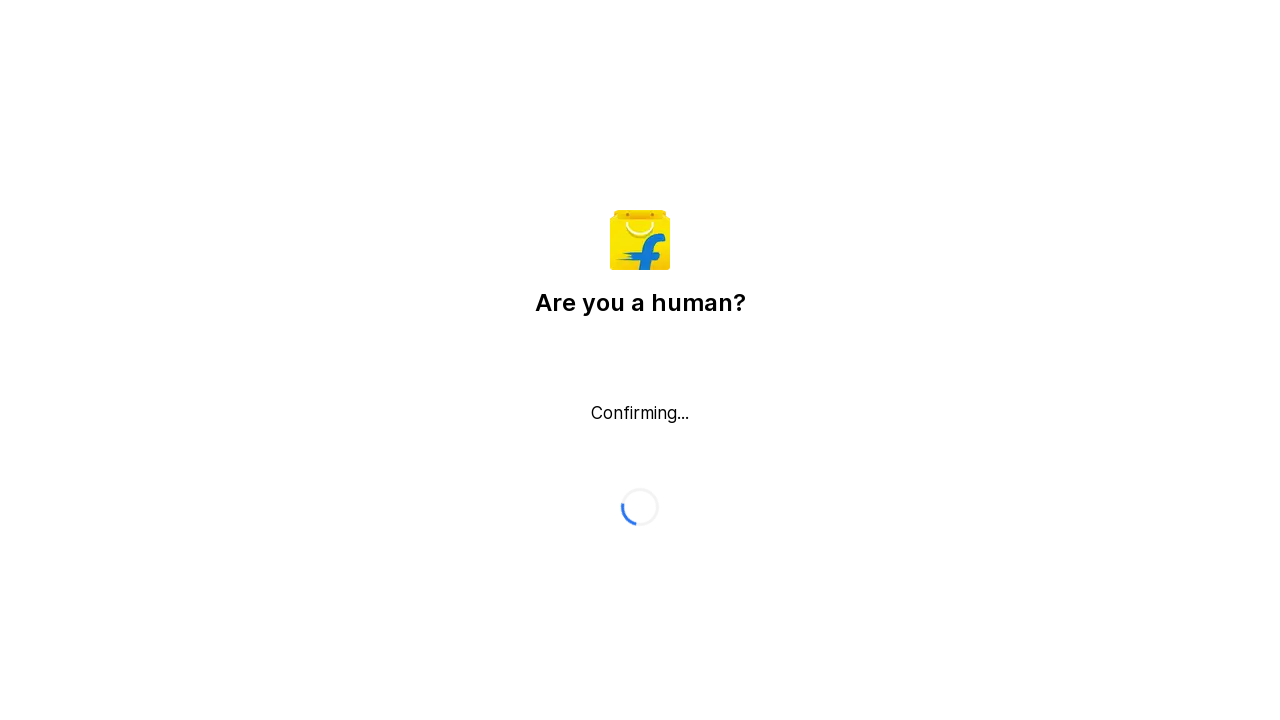

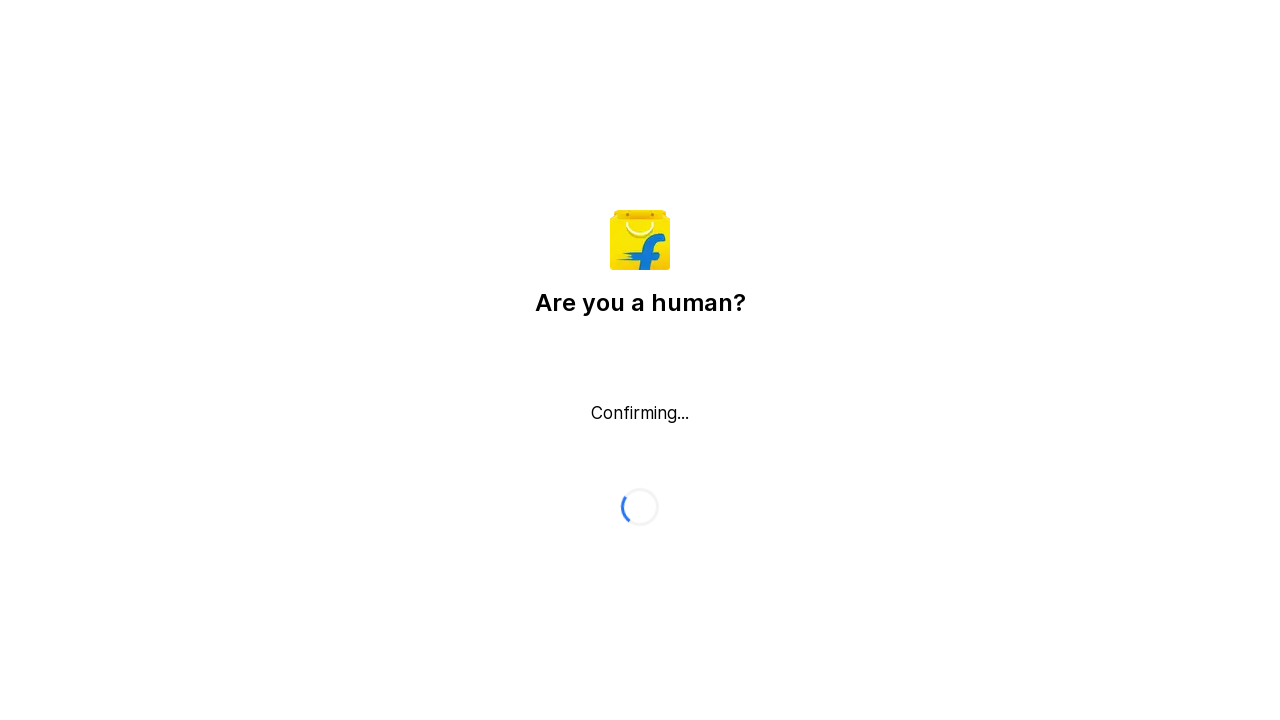